Tests that clicking the login button with empty username field shows "Username is required" error message

Starting URL: https://www.saucedemo.com/

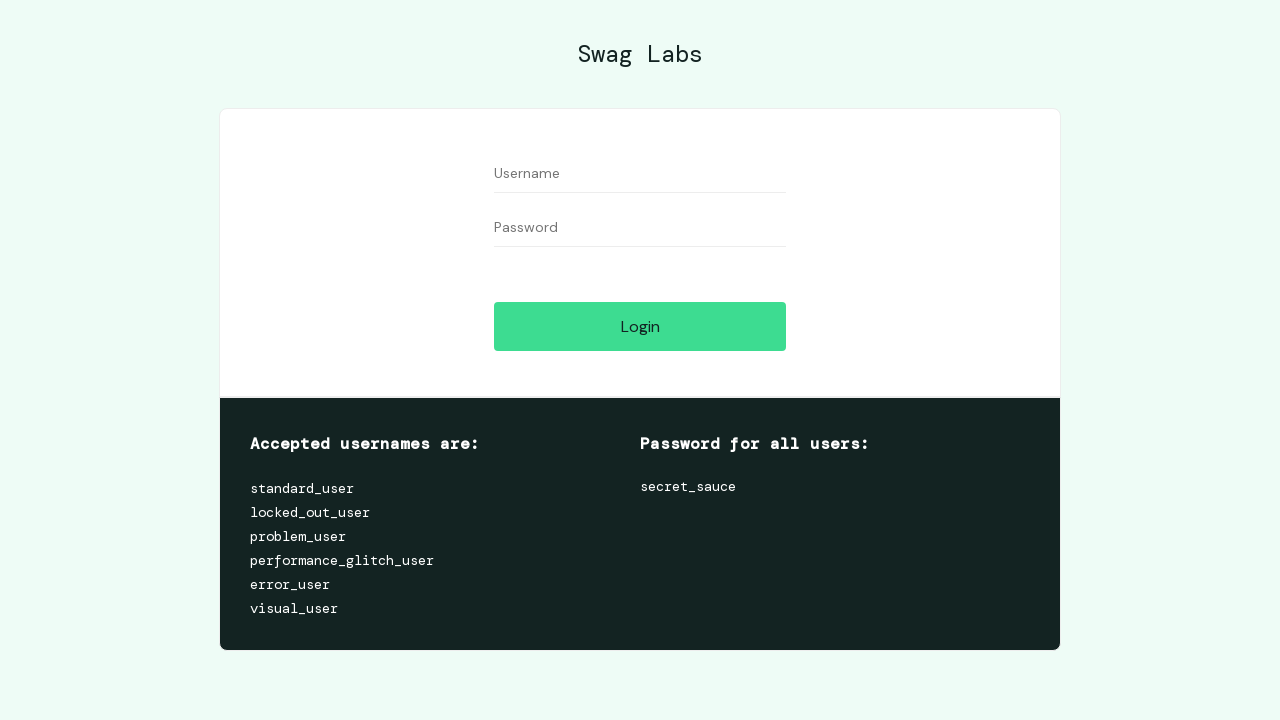

Waited for username input field to be visible
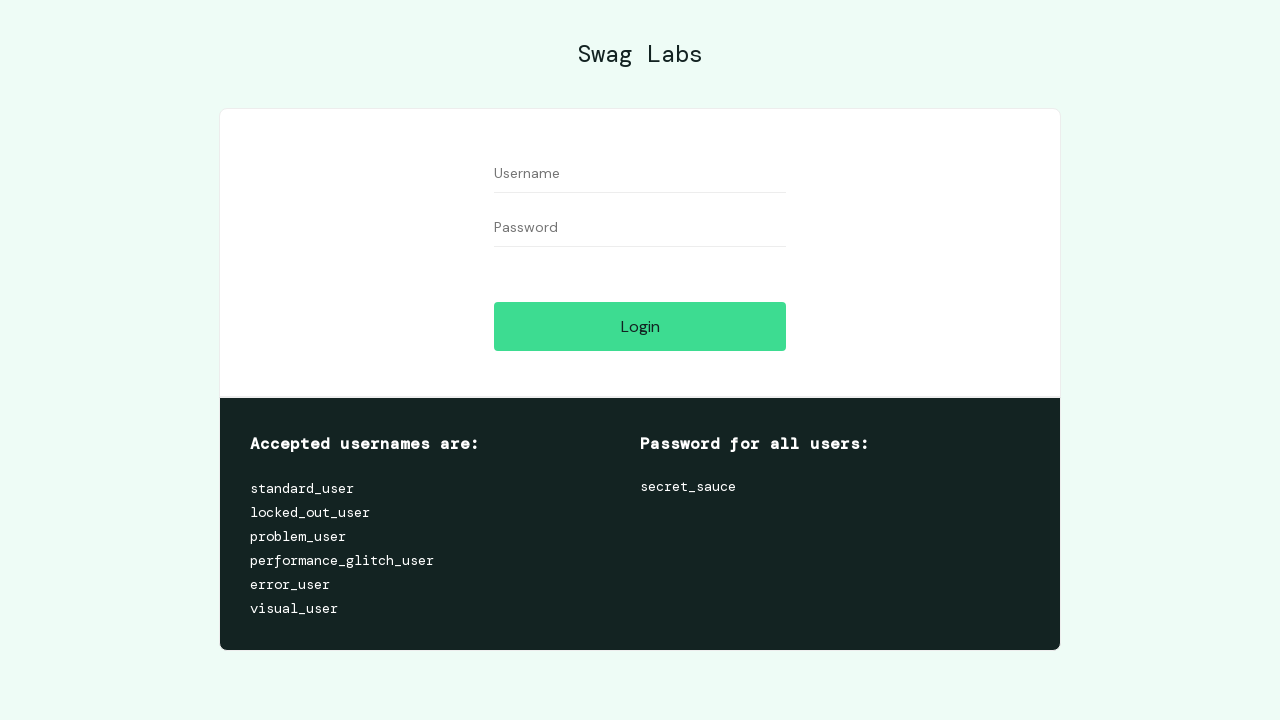

Waited for password input field to be visible
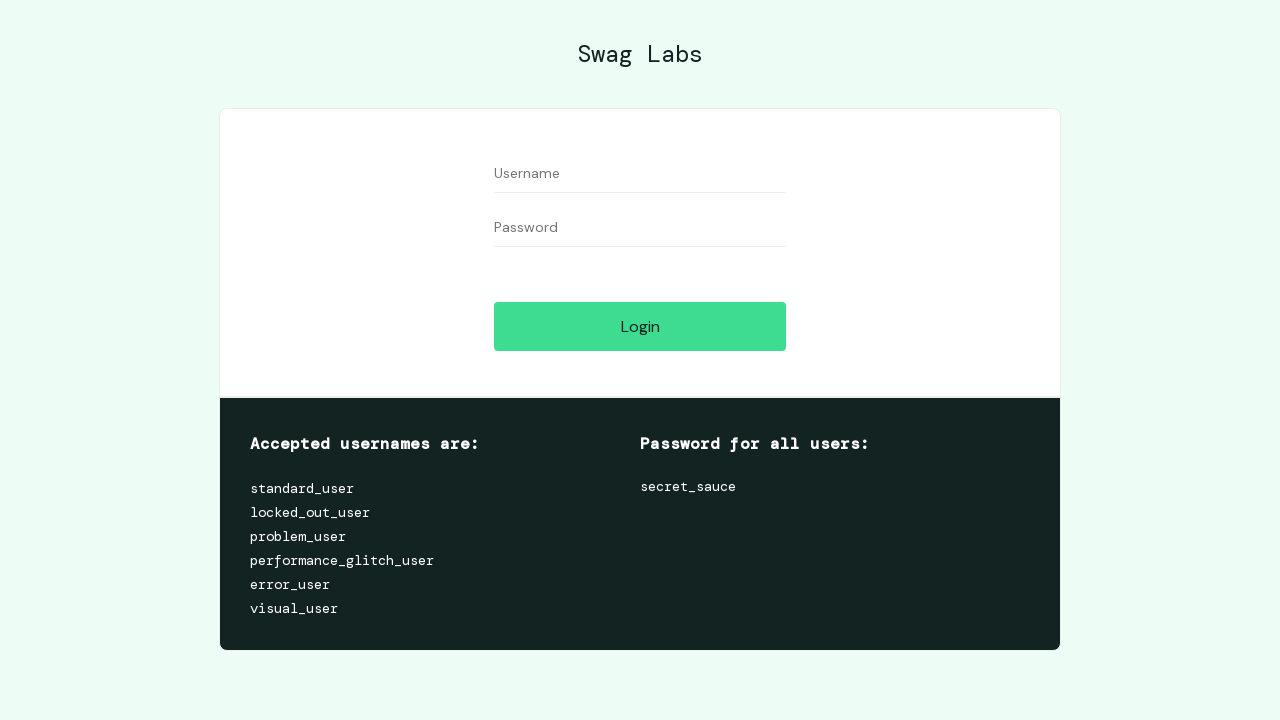

Clicked login button without entering any credentials at (640, 326) on #login-button
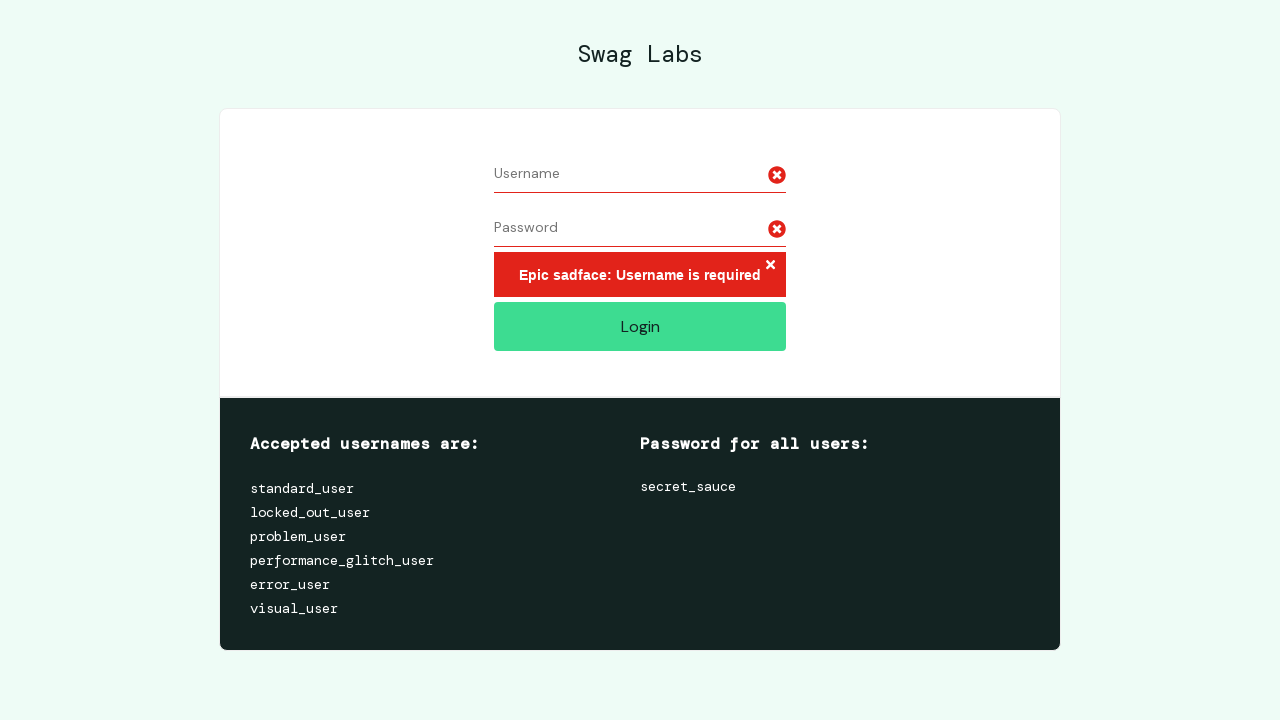

Located error message element
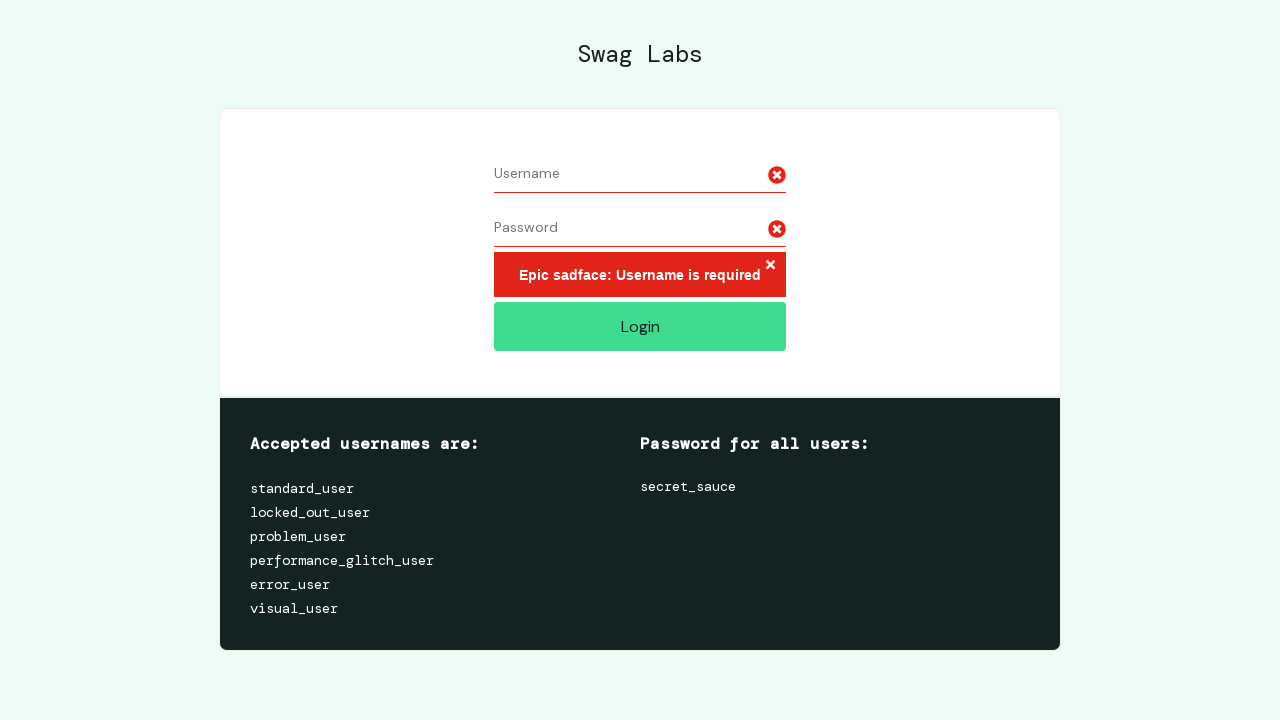

Waited for error message to be visible
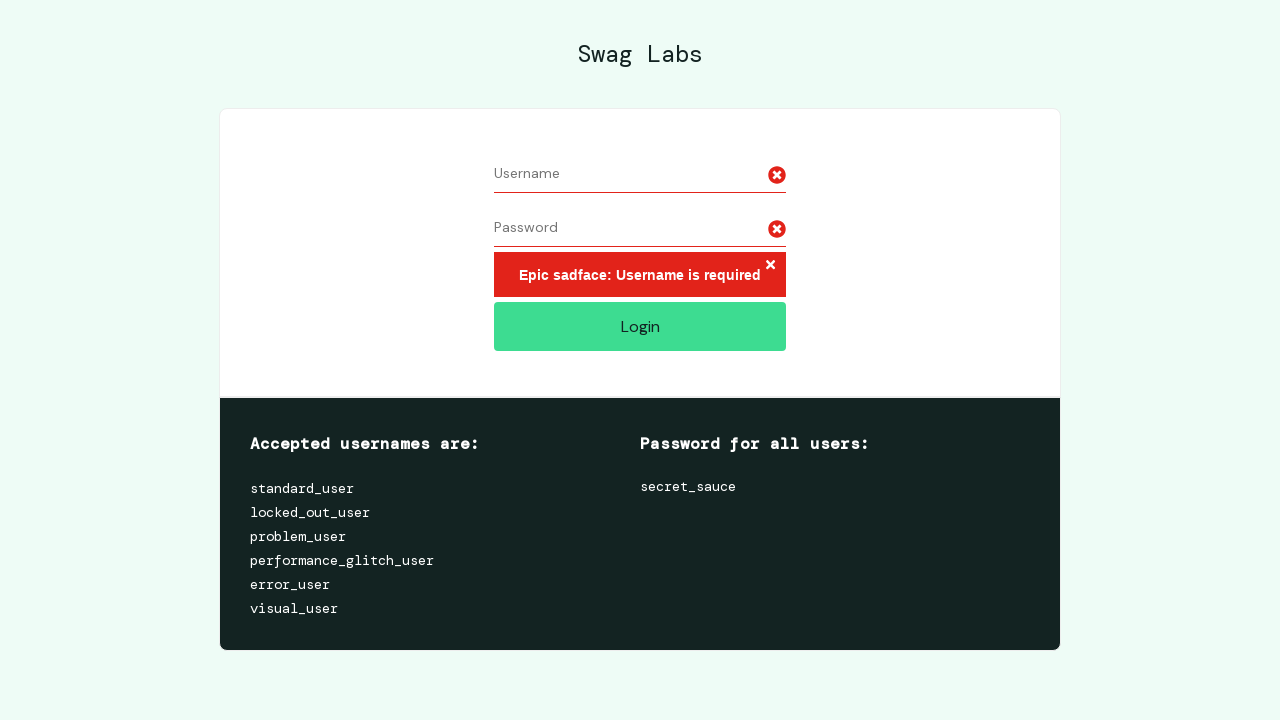

Verified error message text is 'Epic sadface: Username is required'
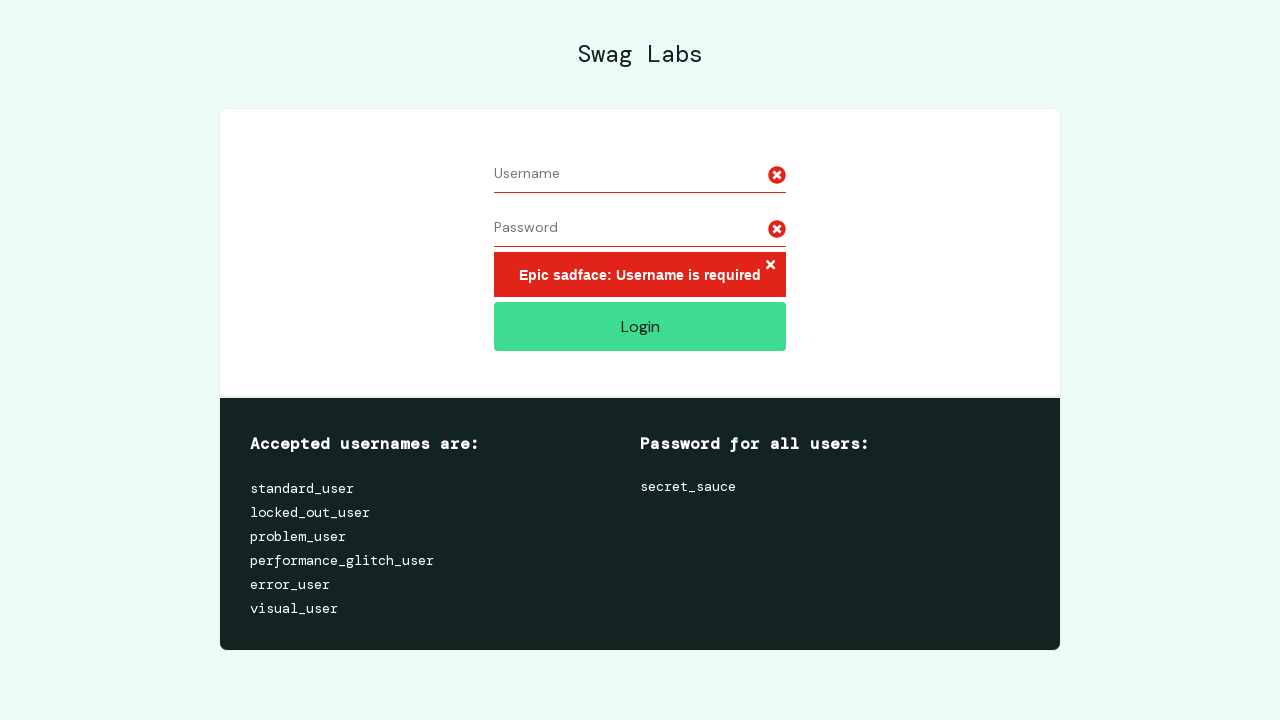

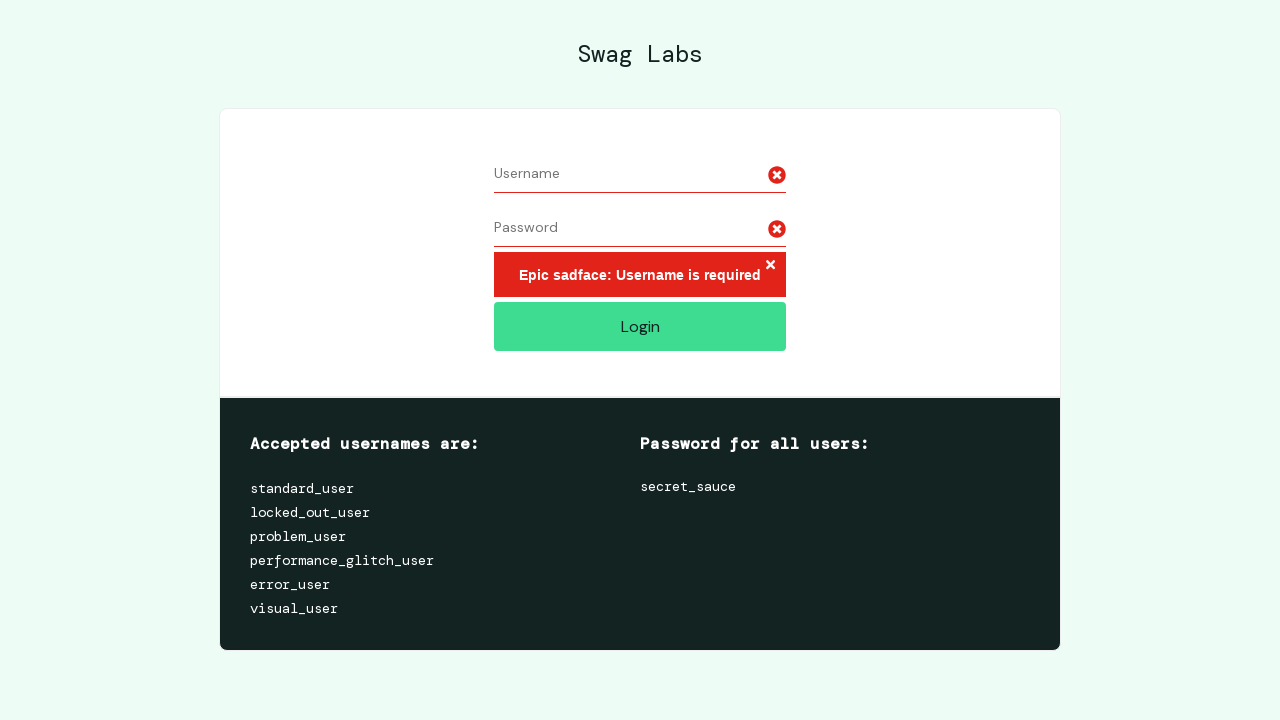